Tests a wait functionality by clicking a button that becomes clickable after a delay and verifying the success message

Starting URL: http://suninjuly.github.io/wait2.html

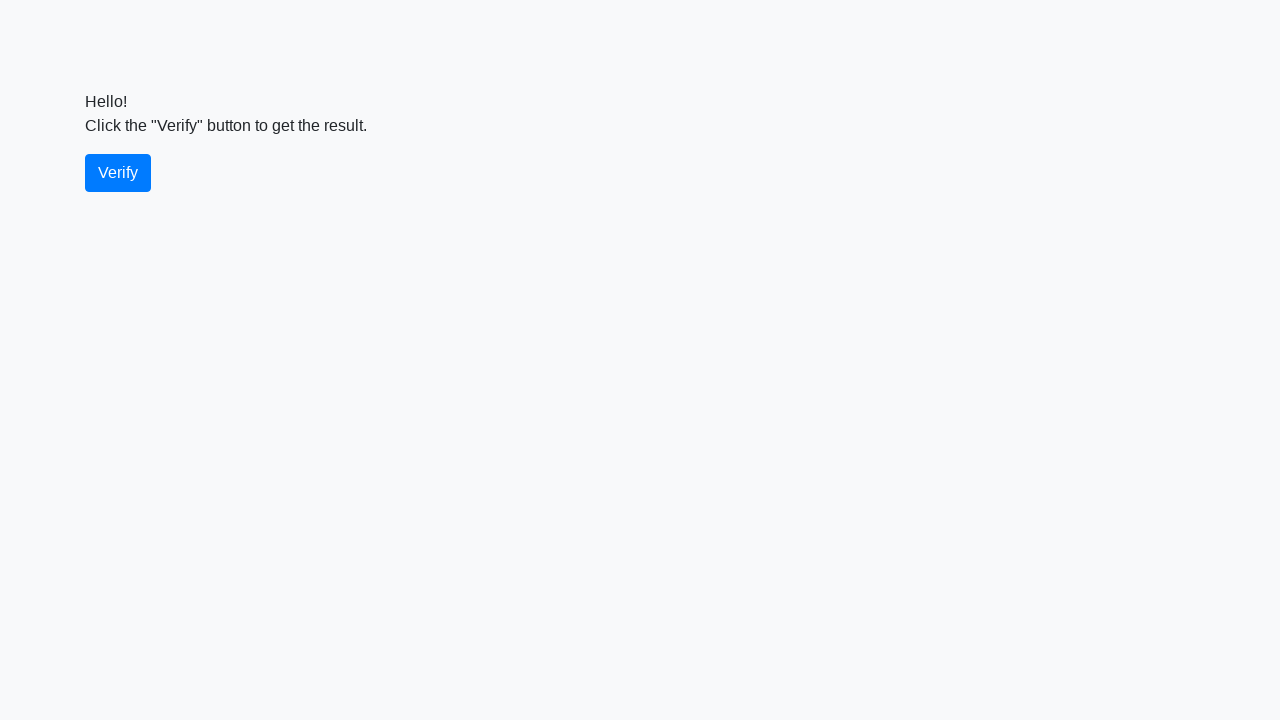

Waited for verify button to become visible
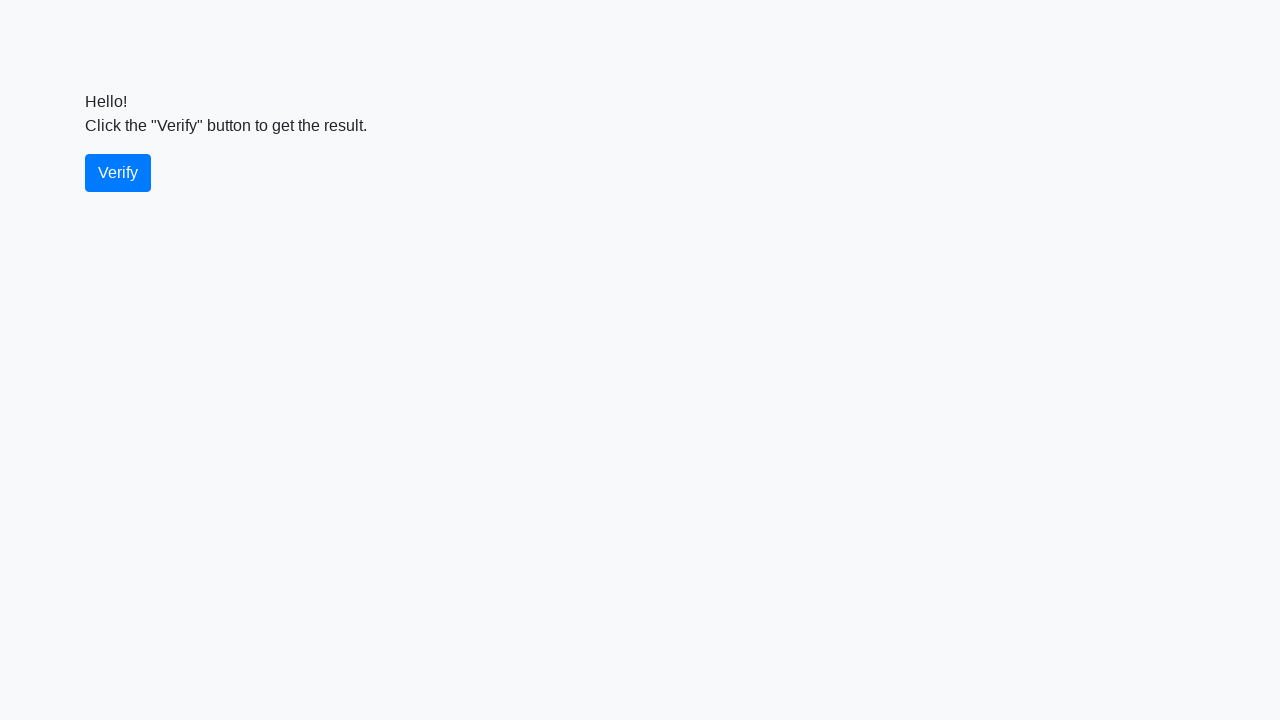

Clicked the verify button at (118, 173) on #verify
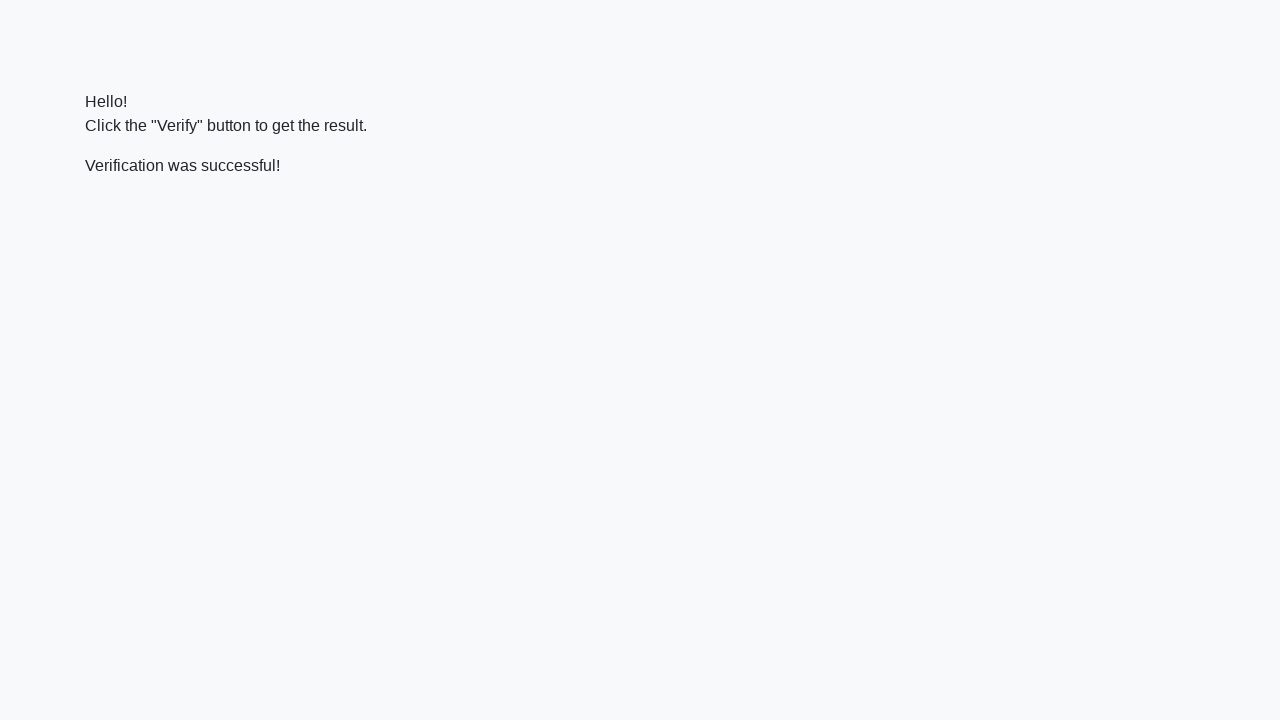

Waited for verification message to appear
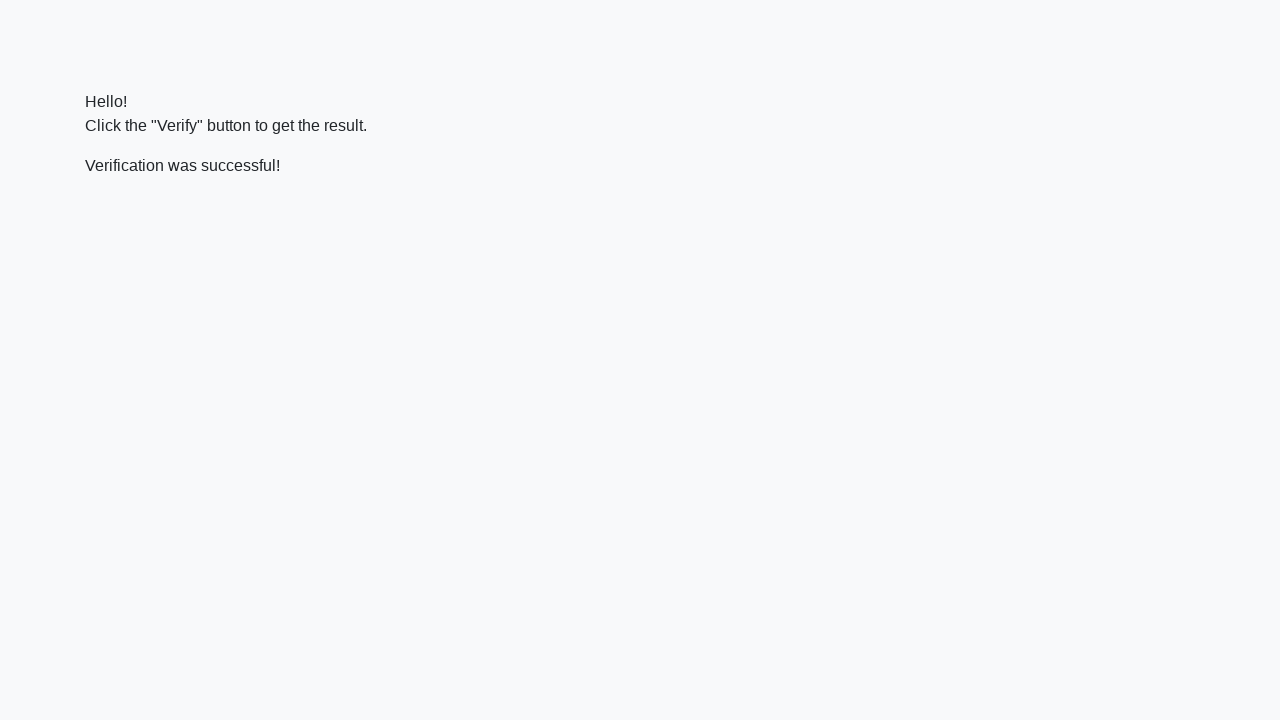

Located the verification message element
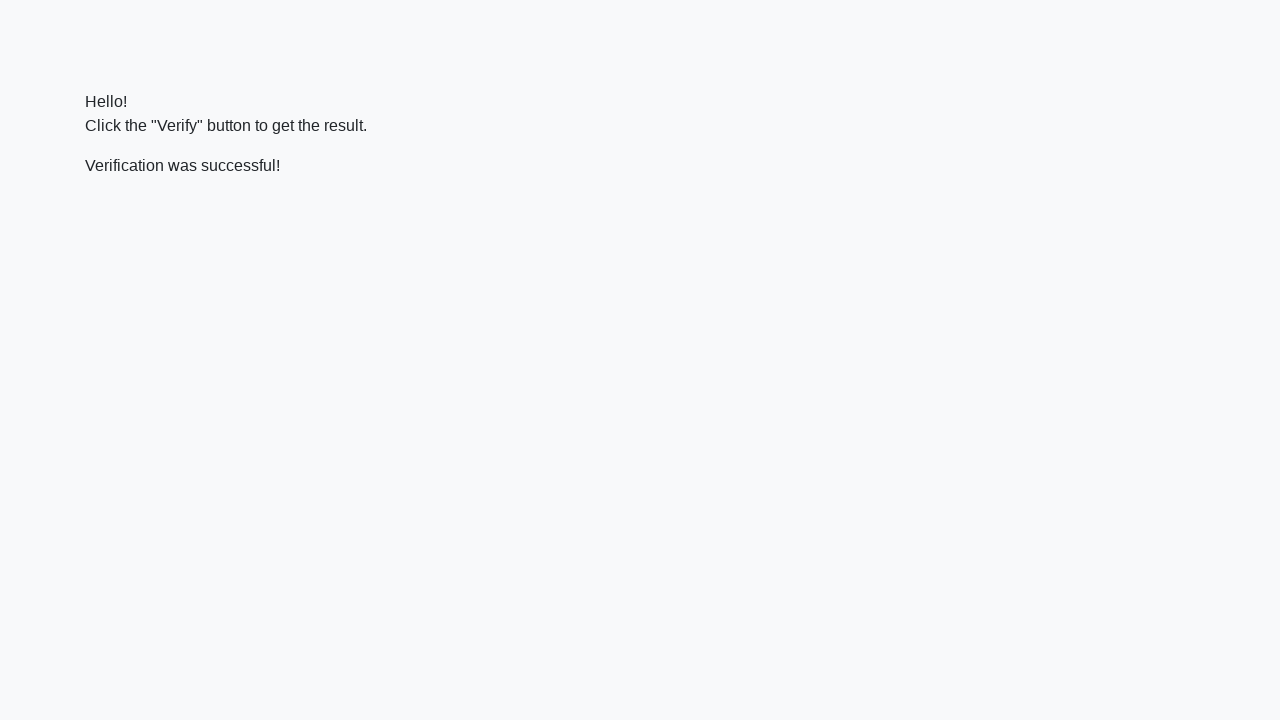

Verified that success message contains 'successful'
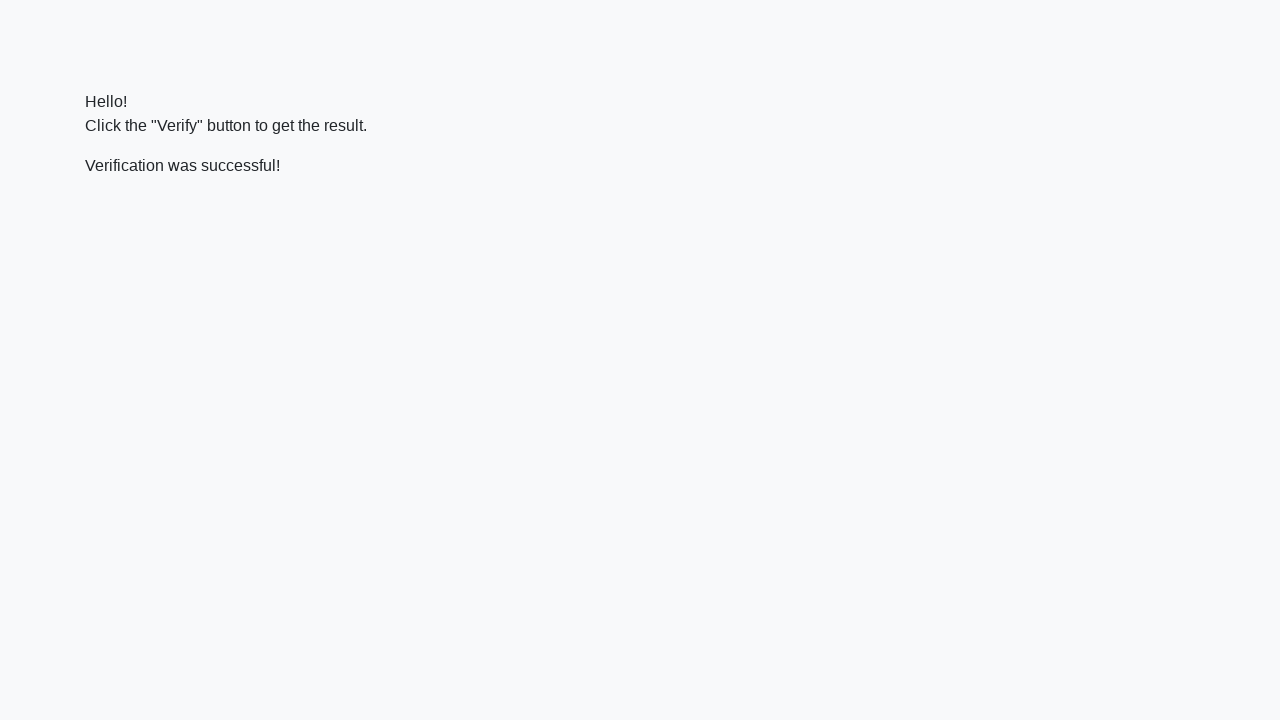

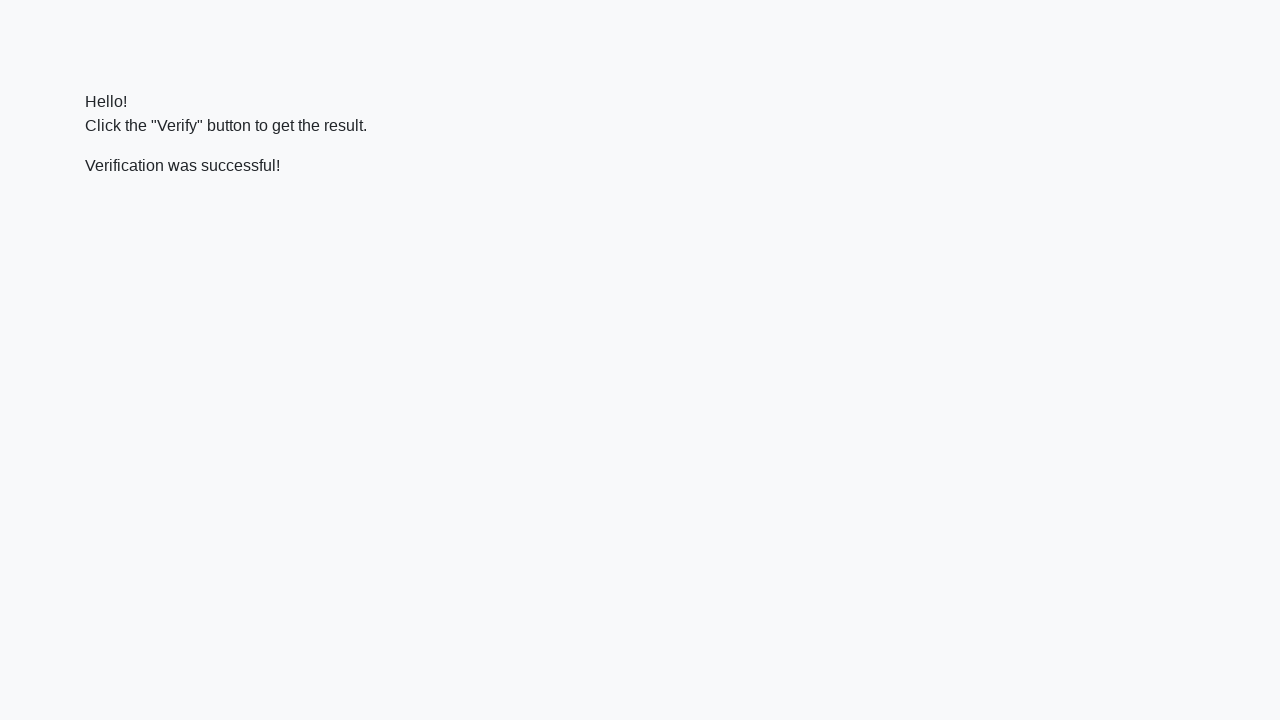